Tests creating a comment on an Adobe XD screen by clicking on a screen tile, filling out a comment form, entering a name, and submitting.

Starting URL: https://xd.adobe.com/view/0b1e0e68-be9f-4b48-96fa-2a4712032331-5e4d/grid/

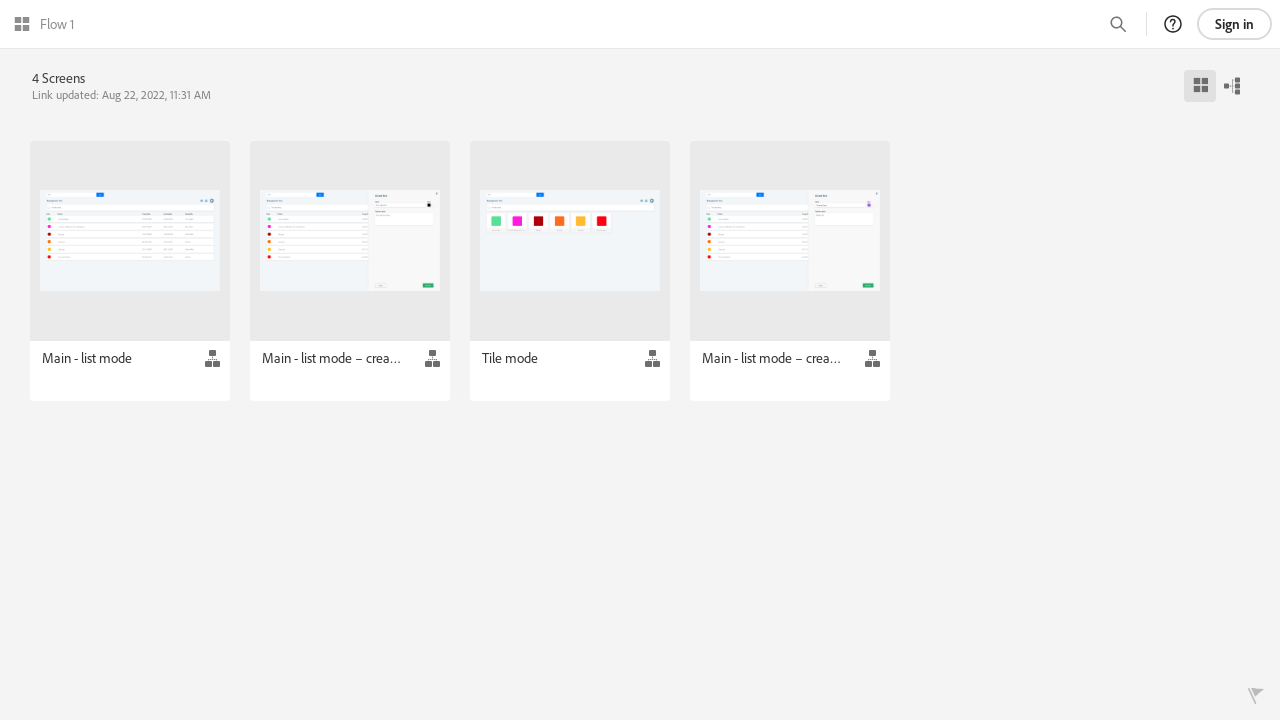

Clicked on Screen Tile mode image at (570, 241) on internal:role=gridcell[name="Screen Tile mode"i] >> img
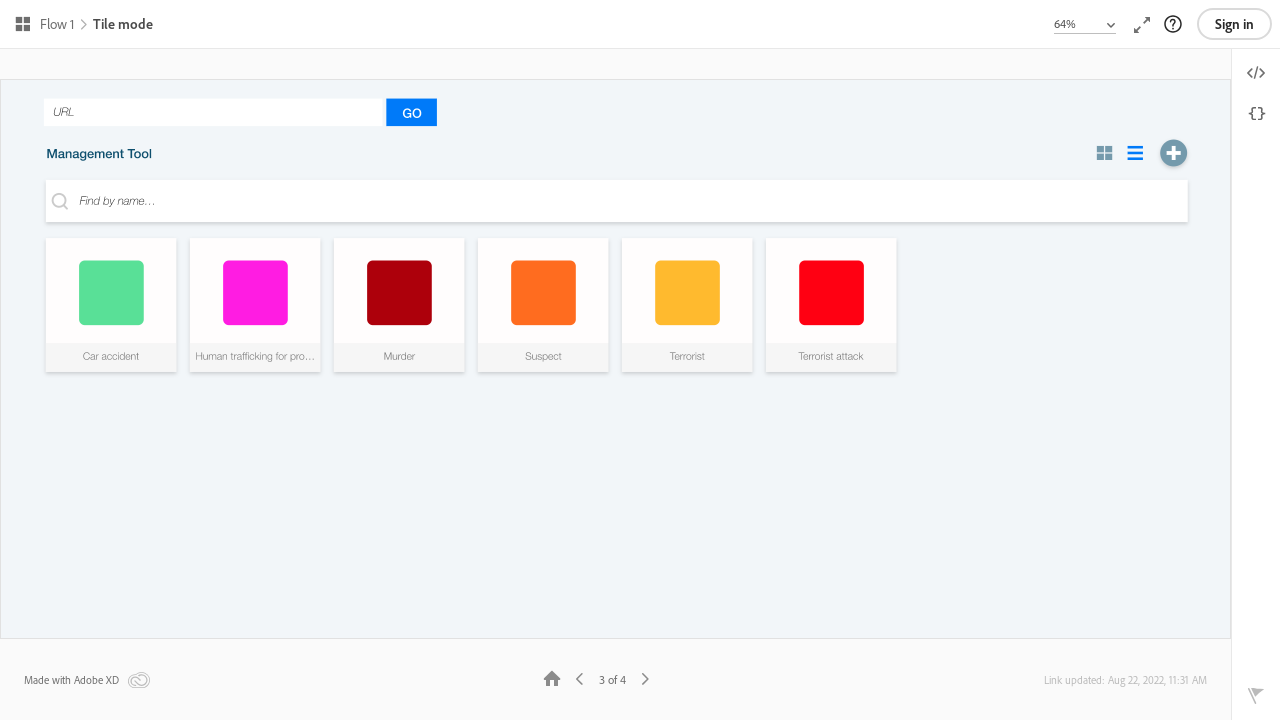

Clicked OK button on dialog at (1168, 249) on internal:role=button[name="OK"i]
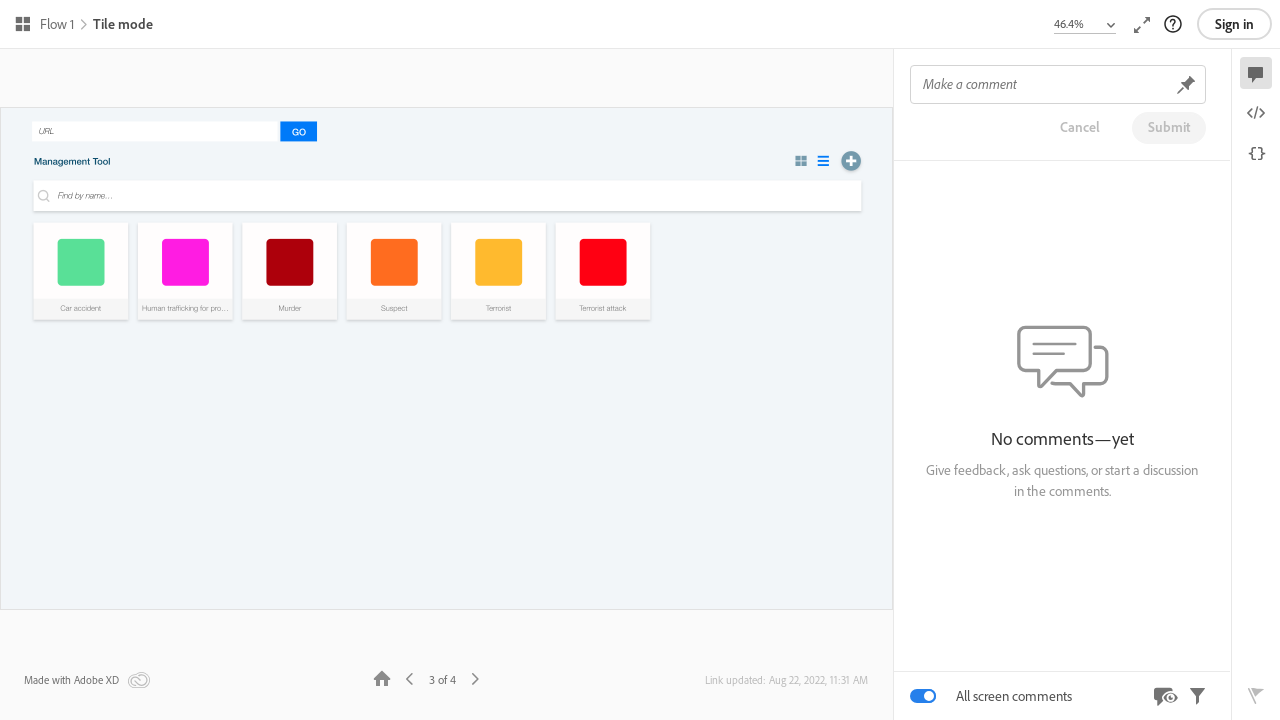

Clicked on comment textbox at (1058, 84) on #ccx-comments-submit >> internal:role=textbox >> div
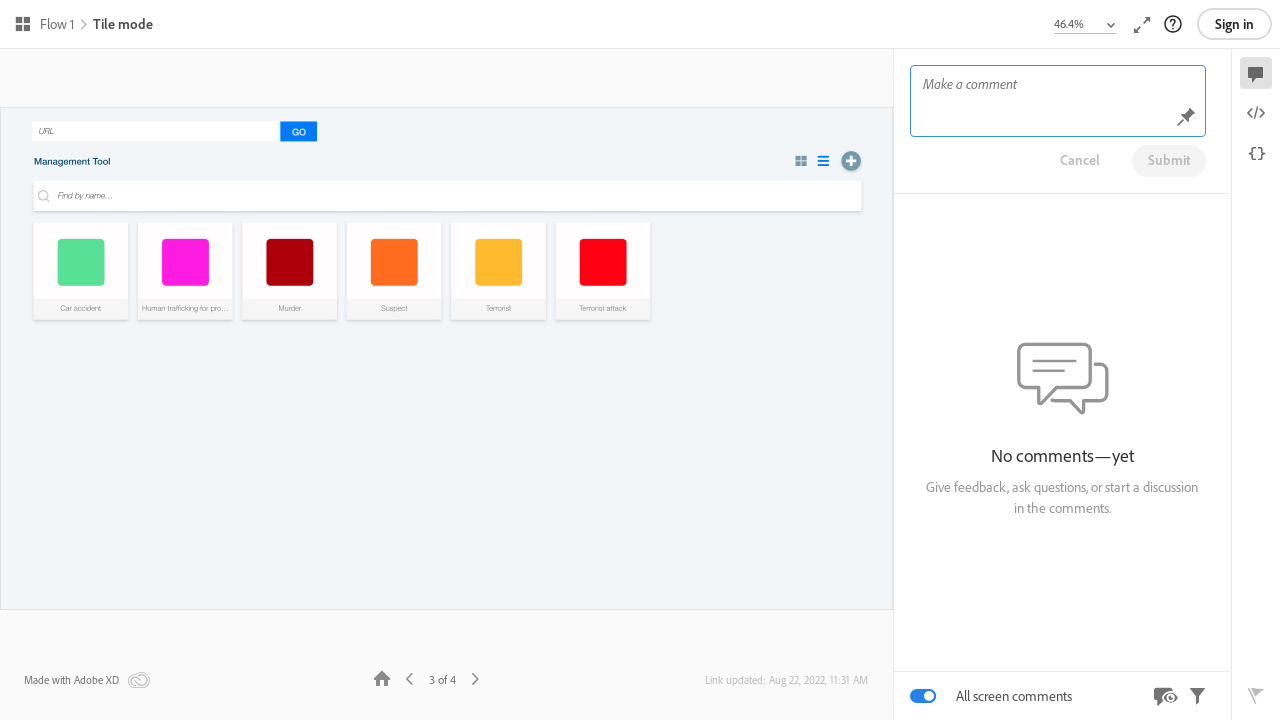

Filled comment textbox with 'this is a test' on #ccx-comments-submit >> internal:role=textbox
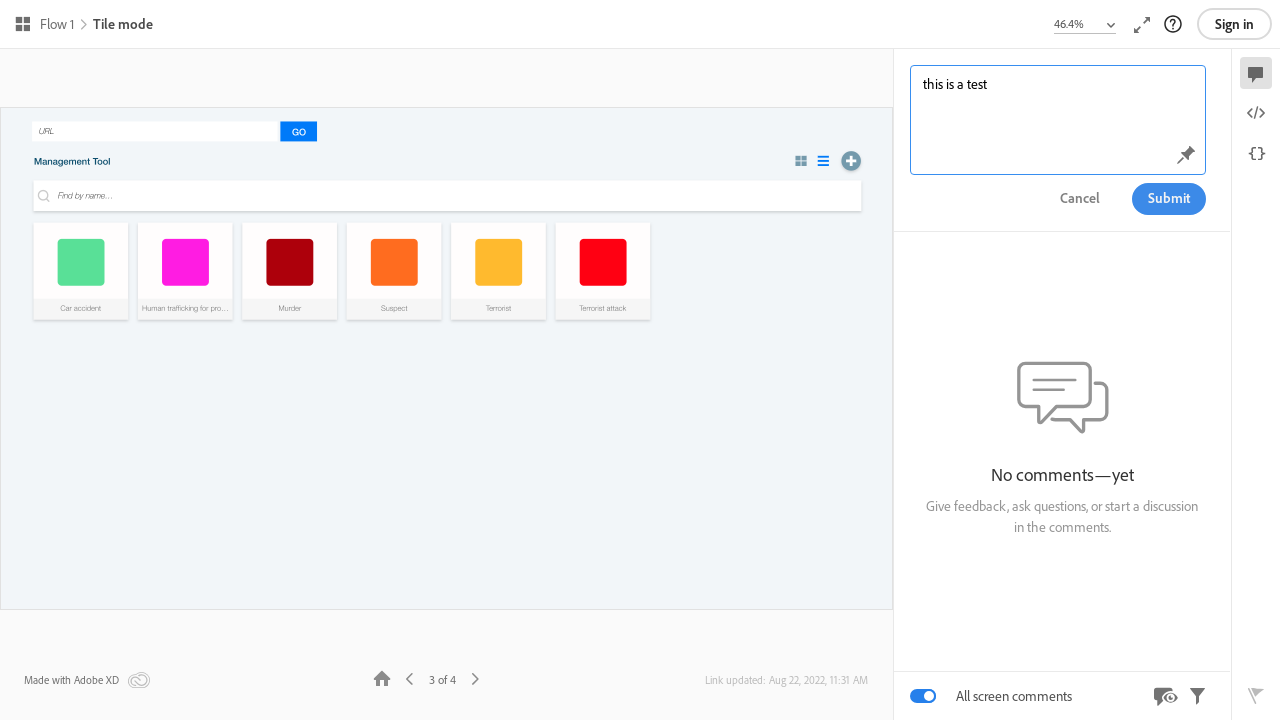

Clicked Submit button to submit comment at (1169, 199) on internal:role=button[name="Submit"i]
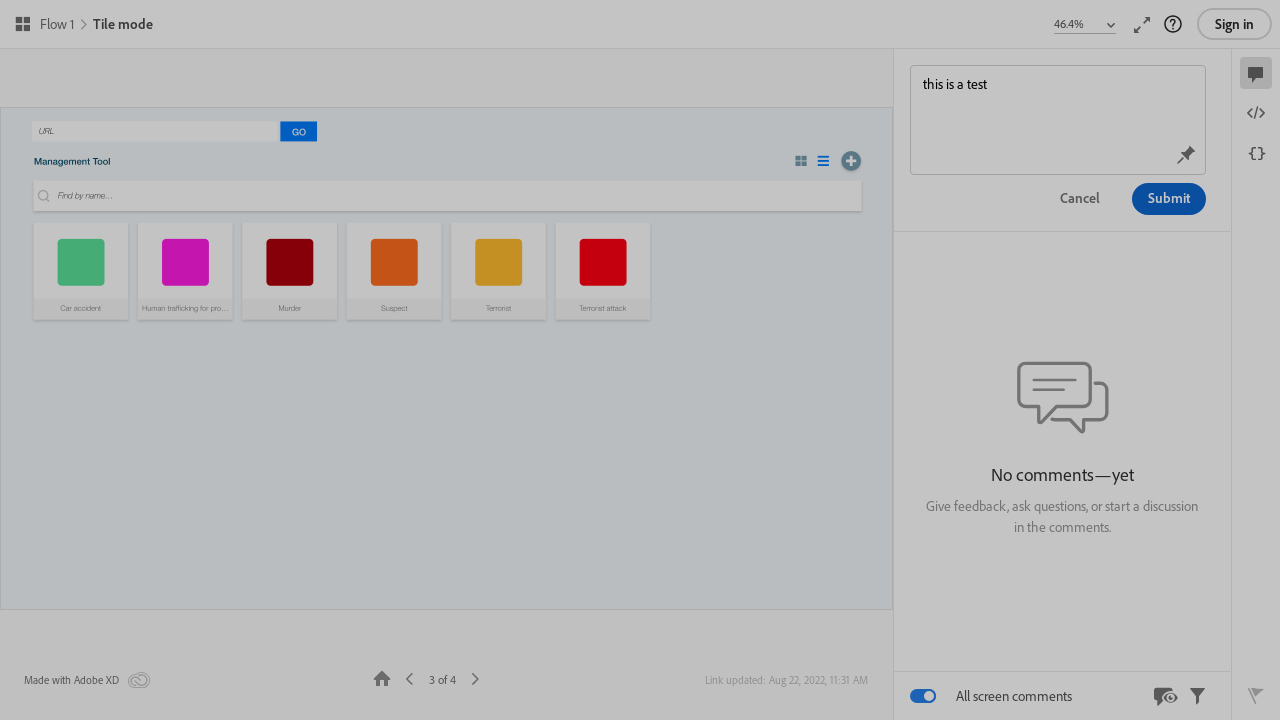

Clicked on name placeholder field at (621, 359) on internal:attr=[placeholder="John Doe, Jane Doe, etc."i]
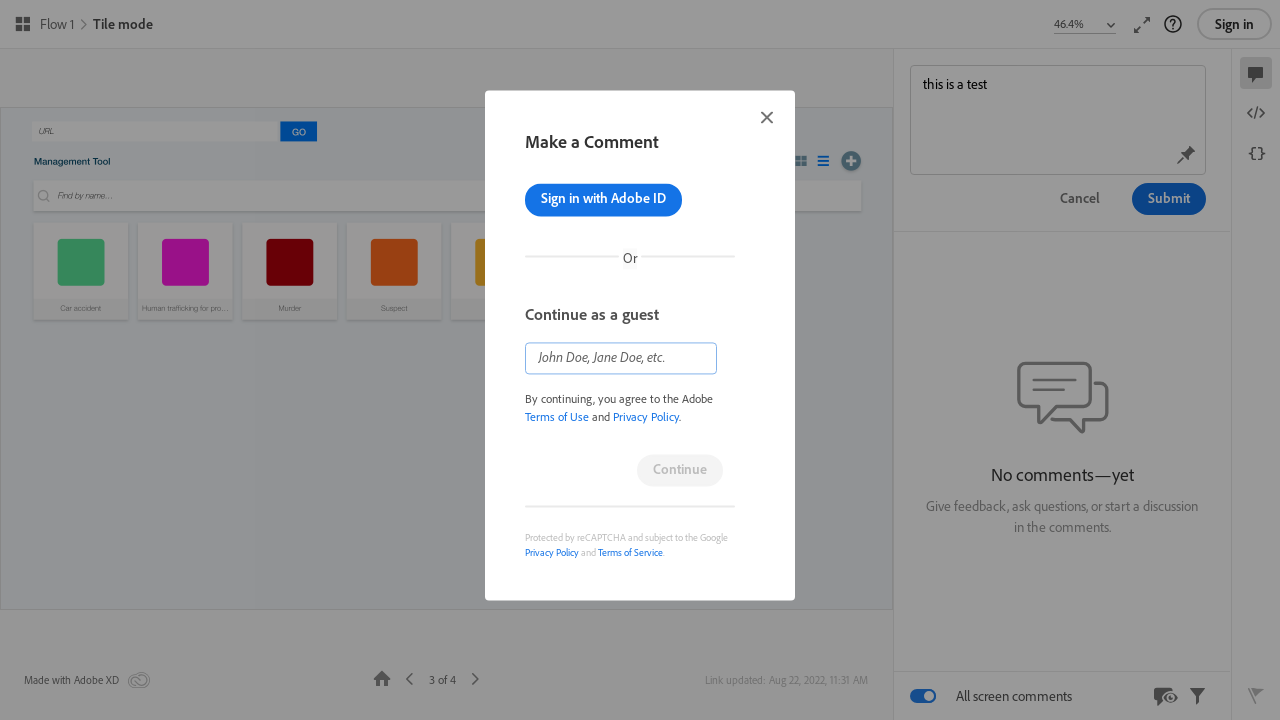

Filled name field with 'Tom' on internal:attr=[placeholder="John Doe, Jane Doe, etc."i]
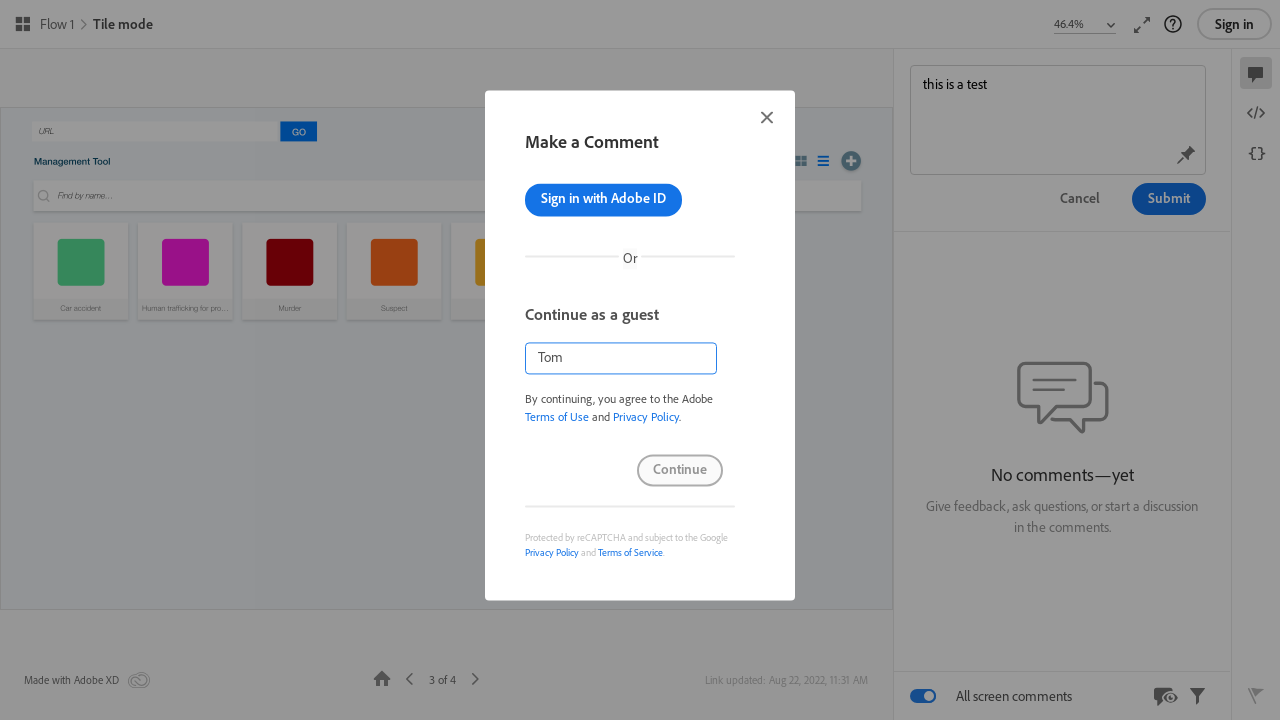

Clicked Continue button to finalize comment submission at (680, 471) on internal:role=button[name="Continue"i]
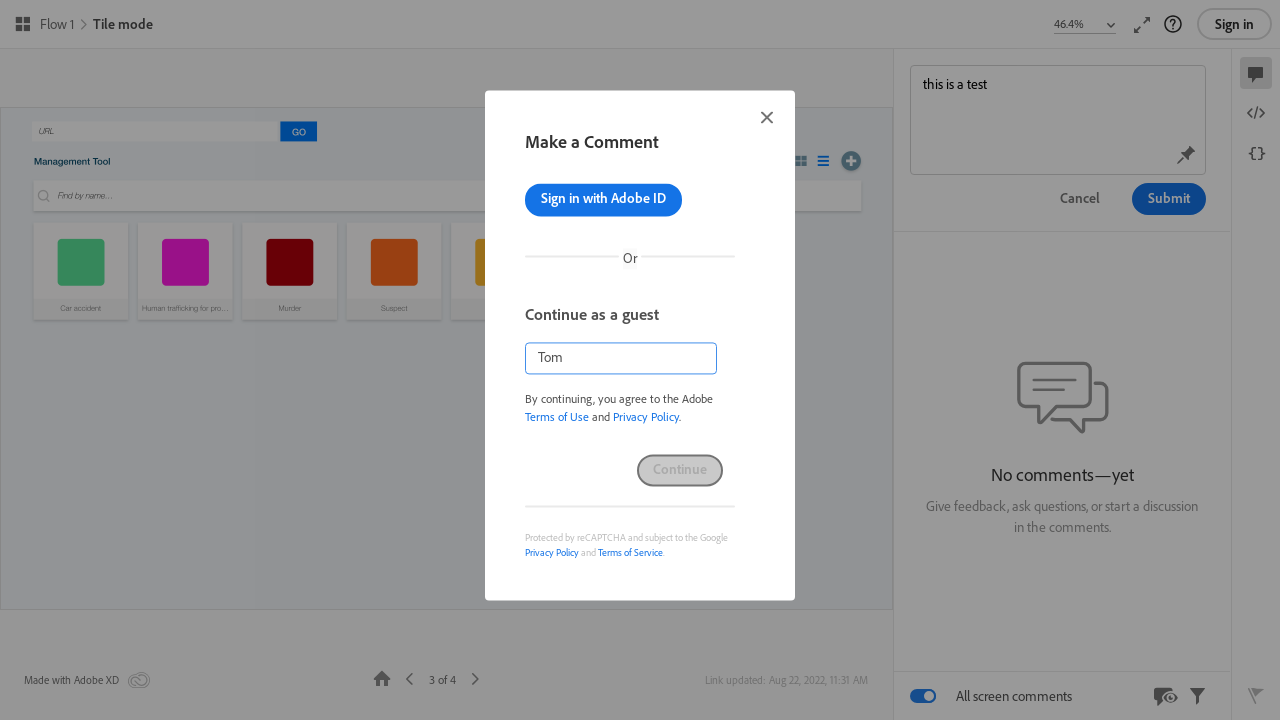

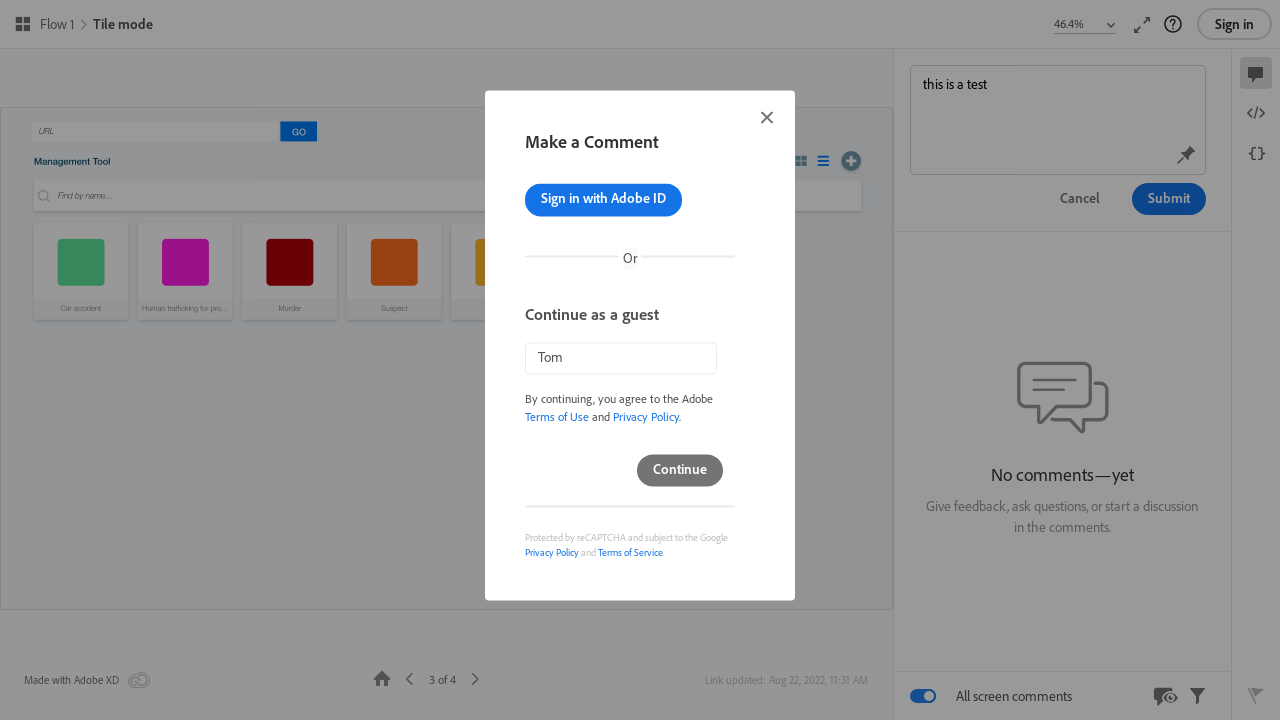